Tests right-click context menu functionality by performing a context click on a button, navigating through menu items using arrow keys, and selecting an option that triggers an alert

Starting URL: https://swisnl.github.io/jQuery-contextMenu/demo.html

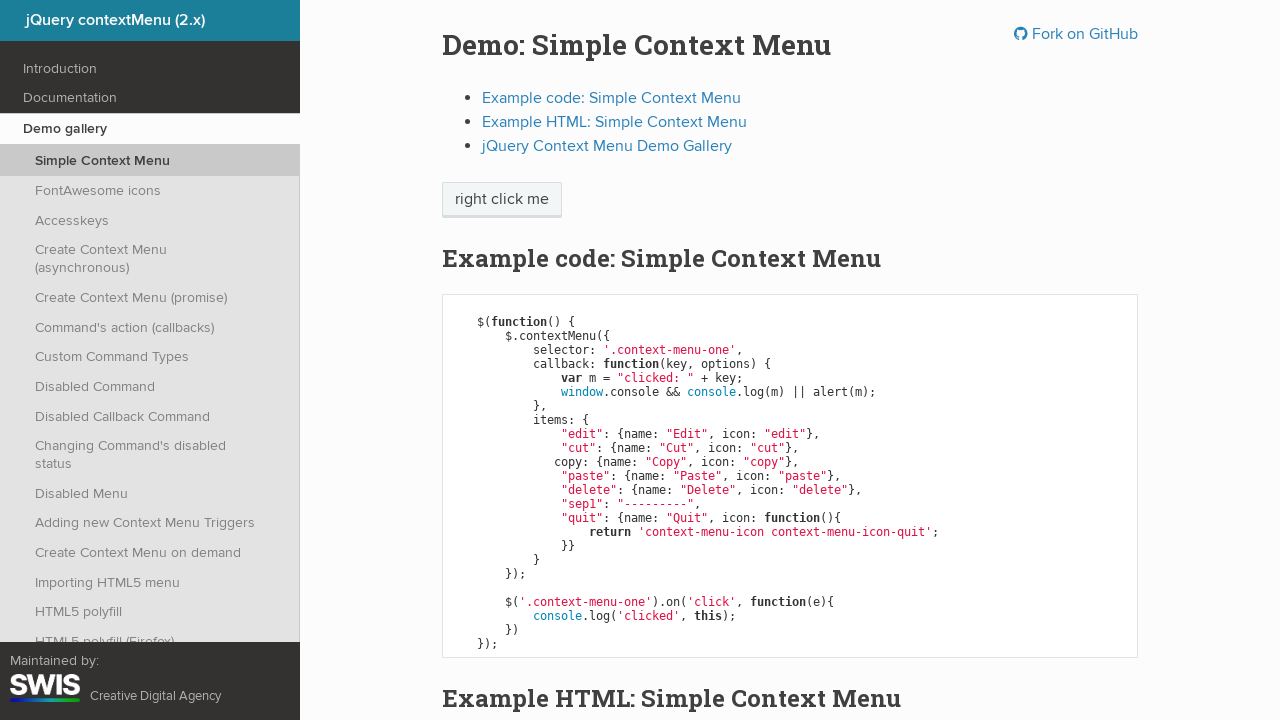

Navigated to jQuery contextMenu demo page
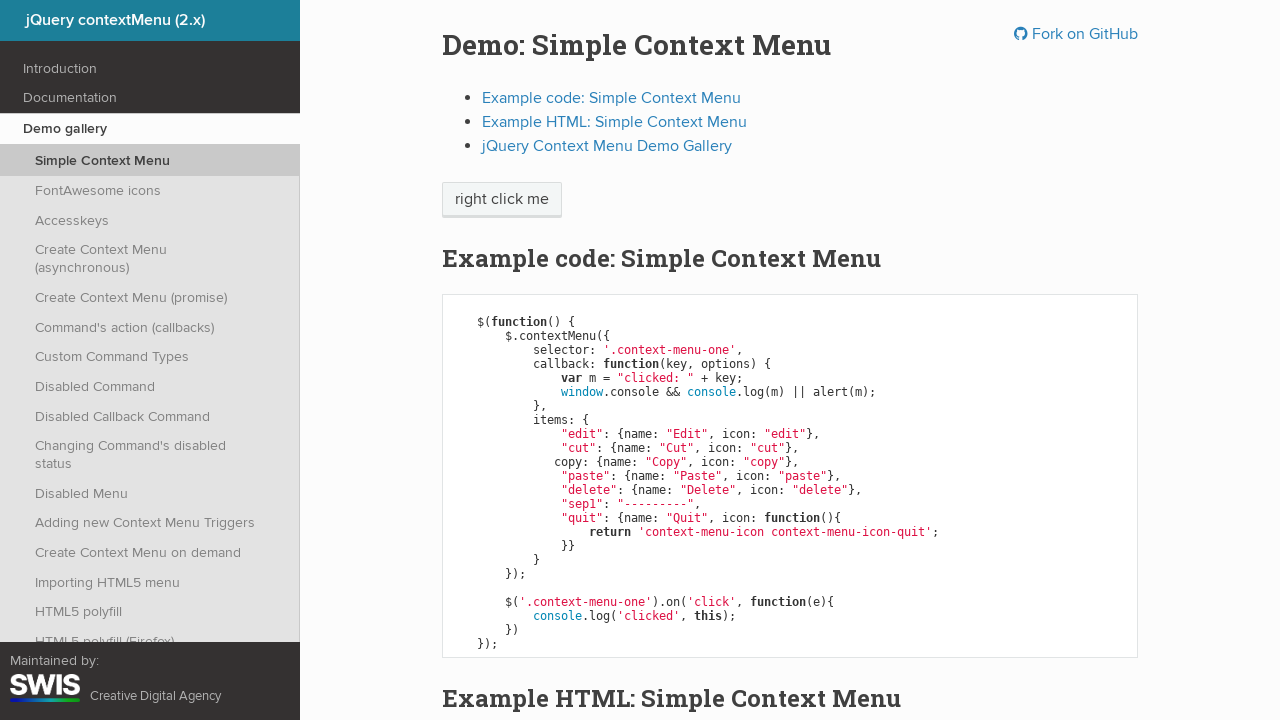

Right-clicked on context menu button at (502, 200) on xpath=//span[@class='context-menu-one btn btn-neutral']
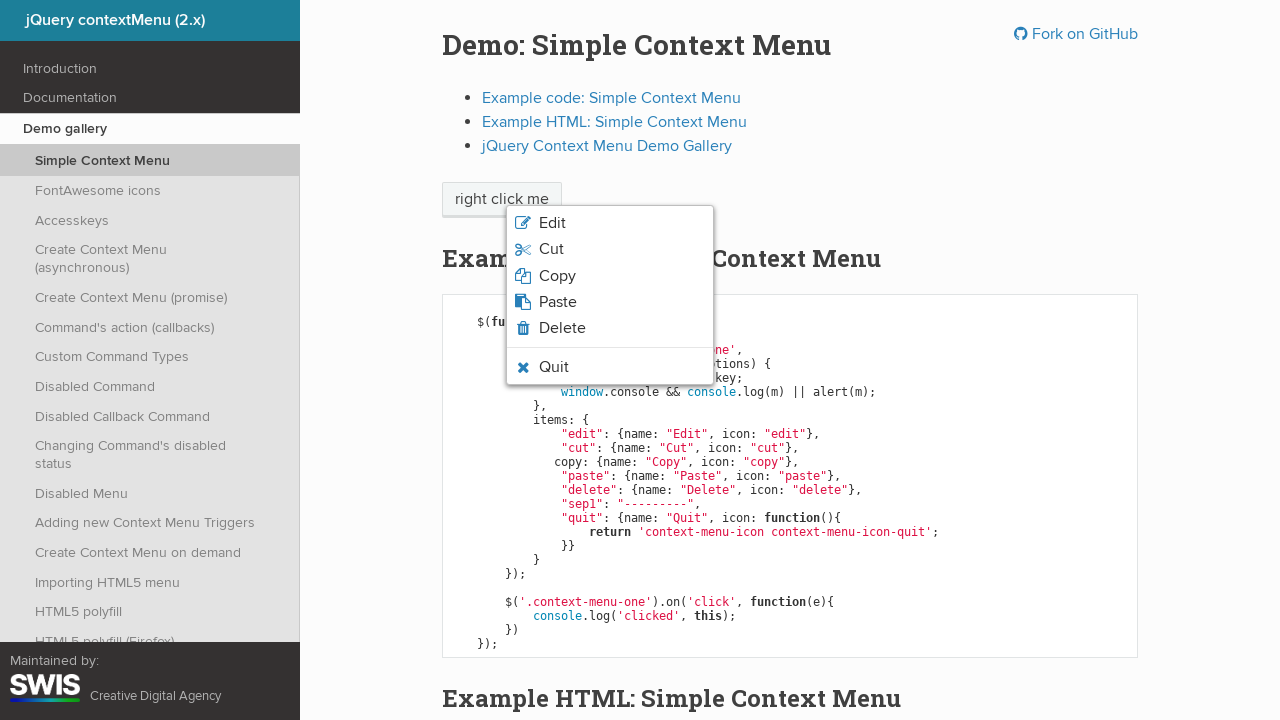

Pressed ArrowDown to navigate menu (1st press)
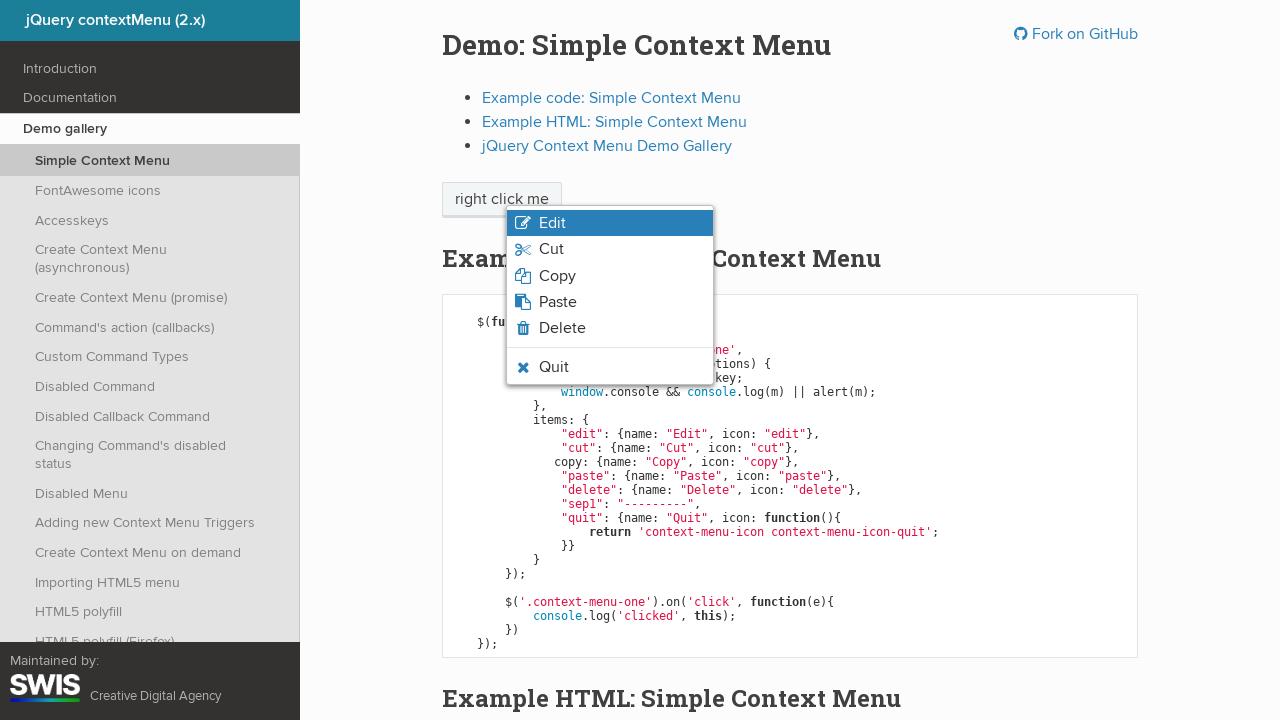

Pressed ArrowDown to navigate menu (2nd press)
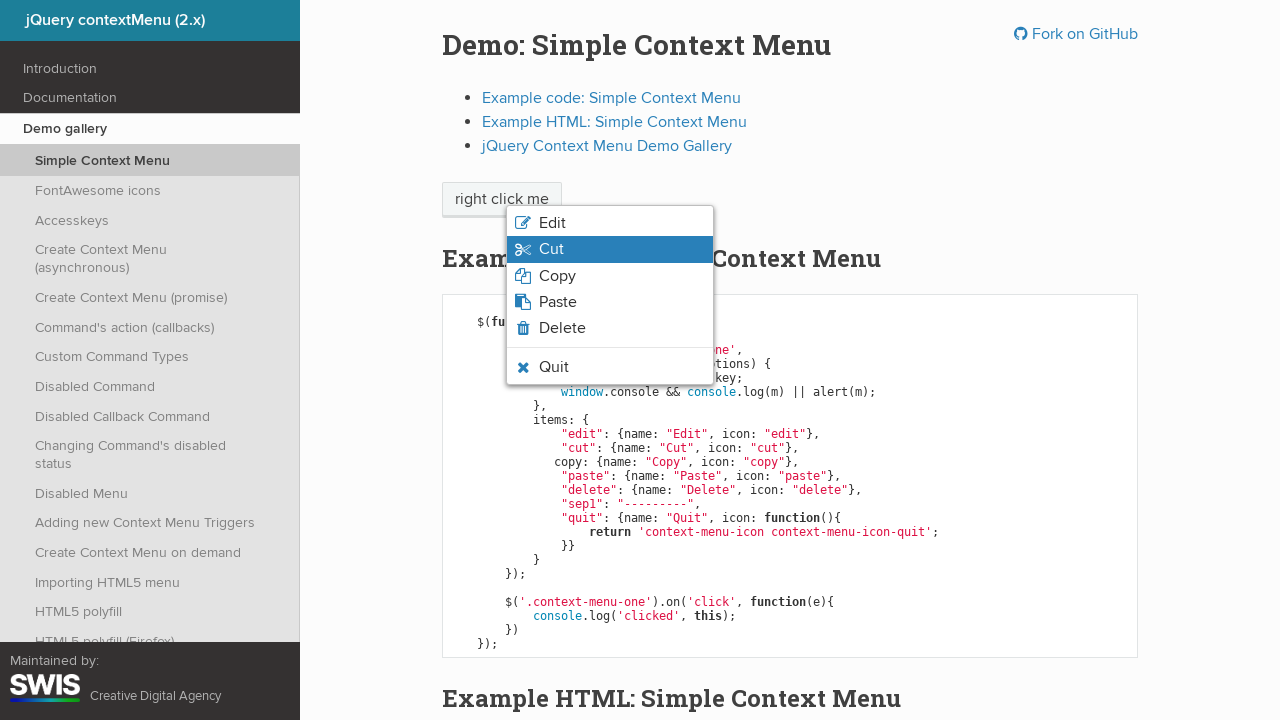

Pressed ArrowDown to navigate menu (3rd press)
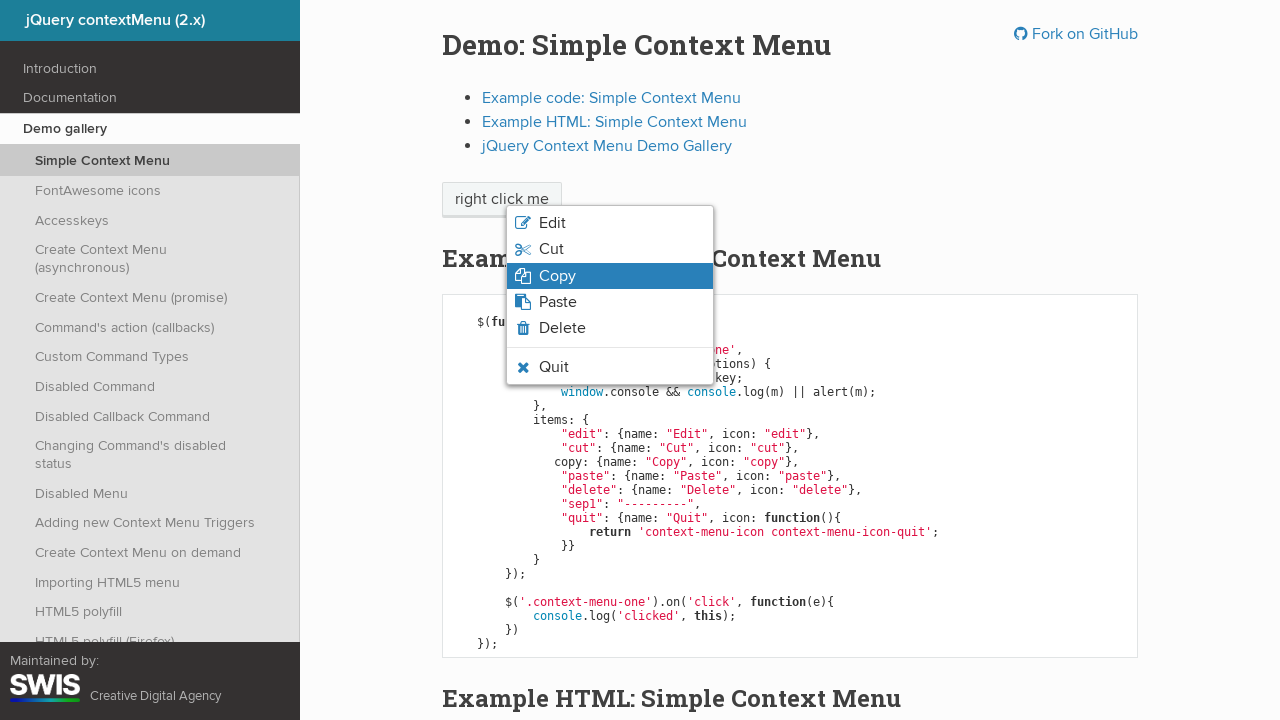

Pressed ArrowDown to navigate menu (4th press)
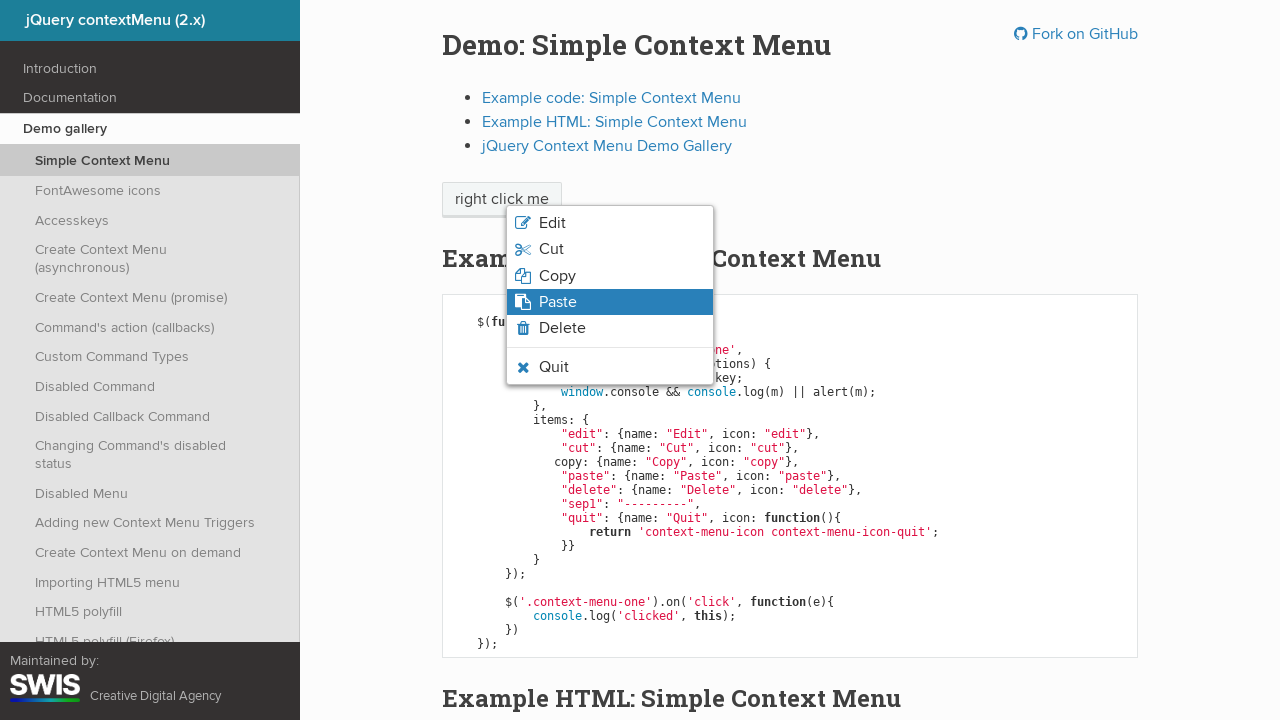

Pressed ArrowDown to navigate menu (5th press)
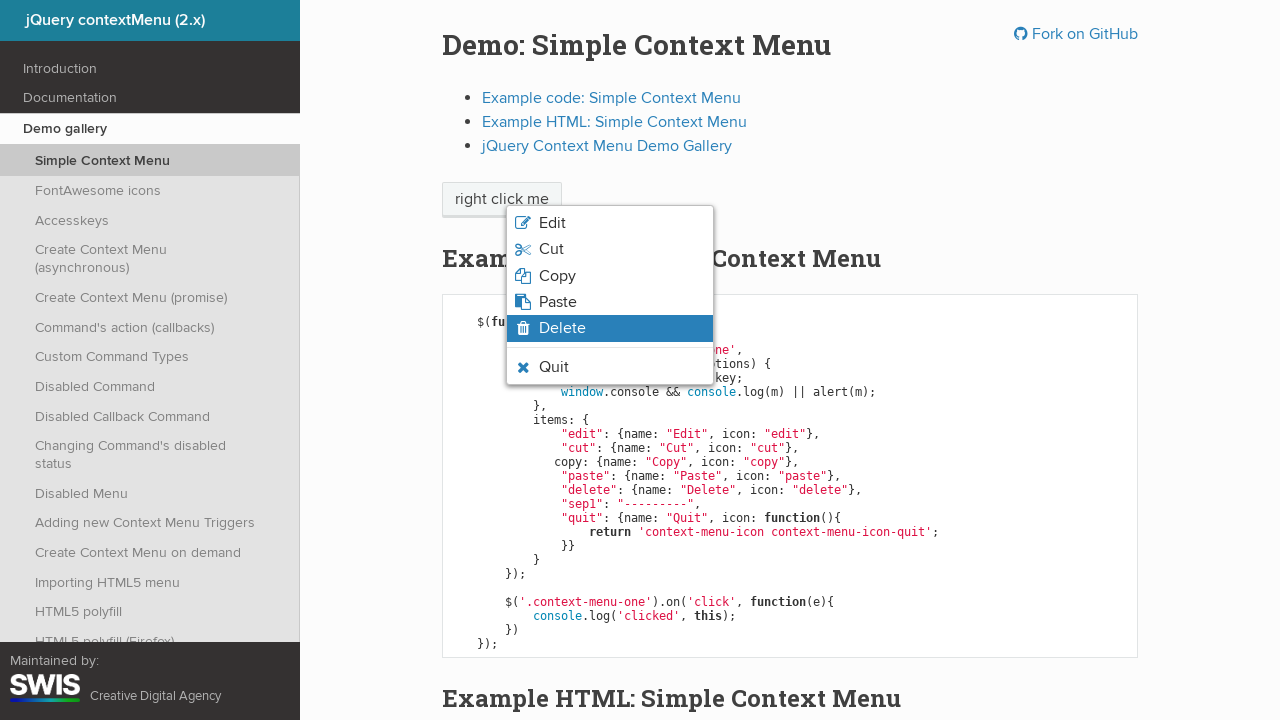

Pressed ArrowDown to navigate menu (6th press)
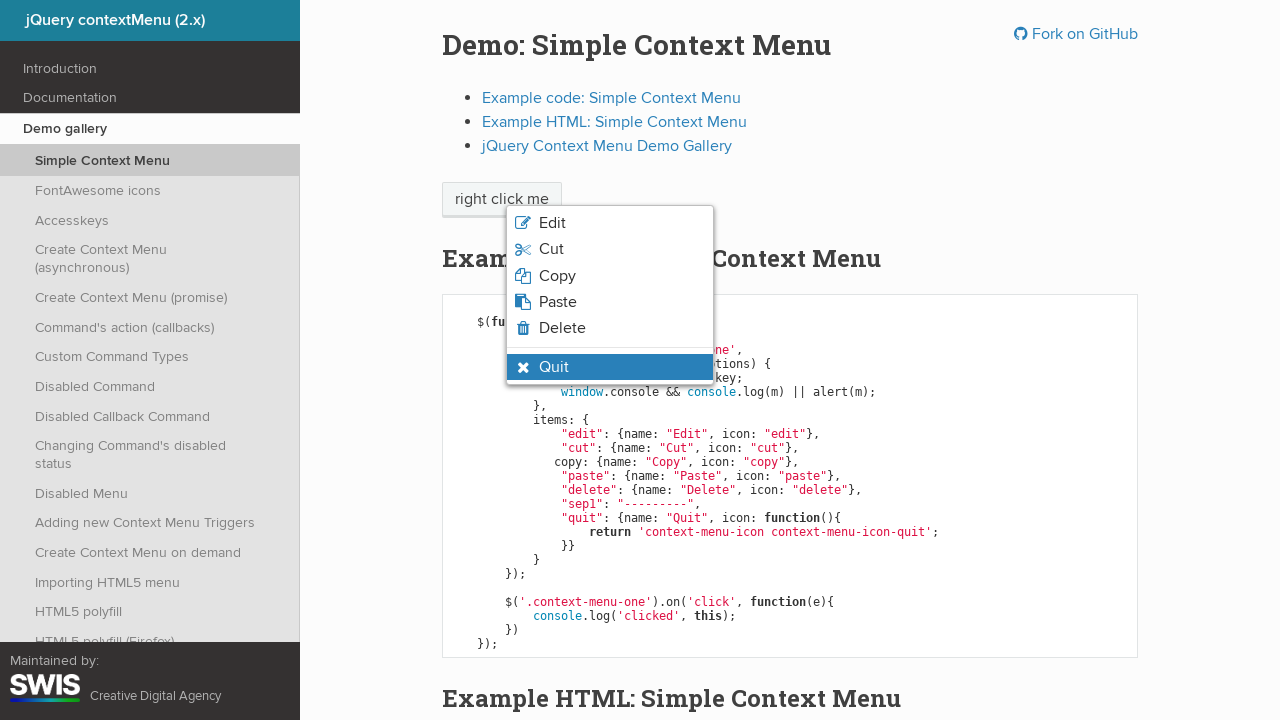

Pressed Enter to select the highlighted menu item
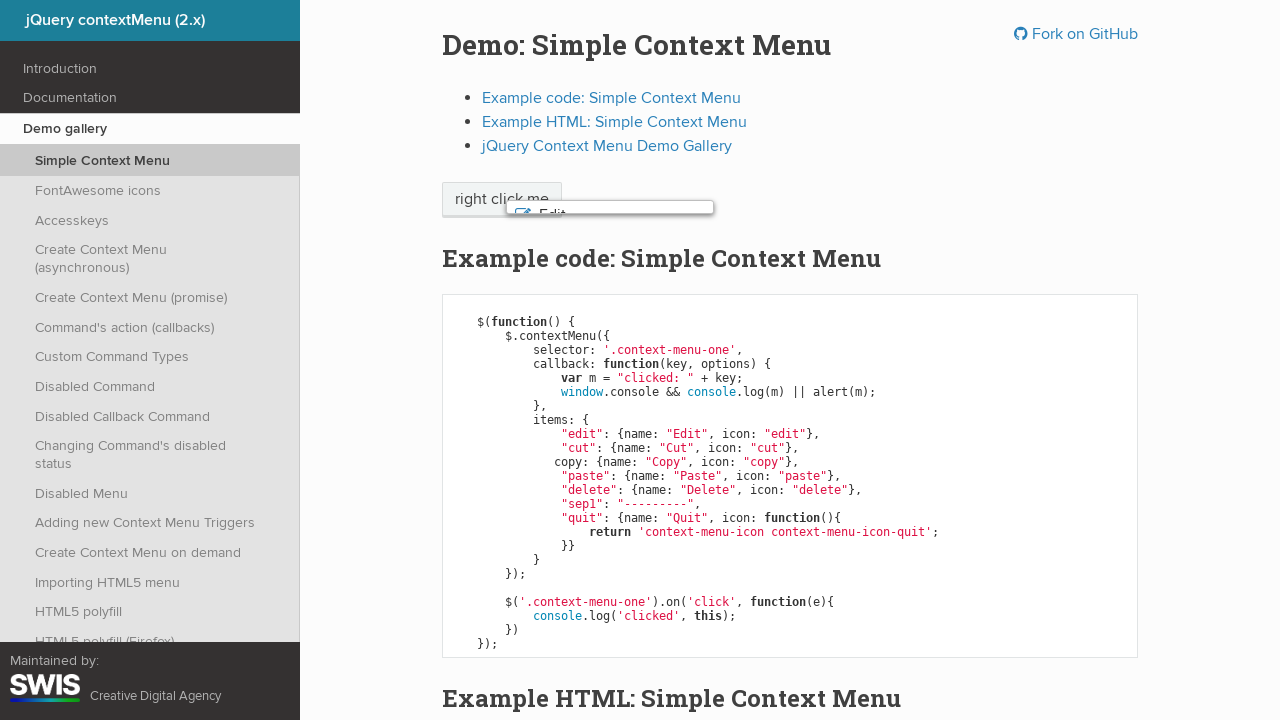

Set up alert dialog handler to accept dialogs
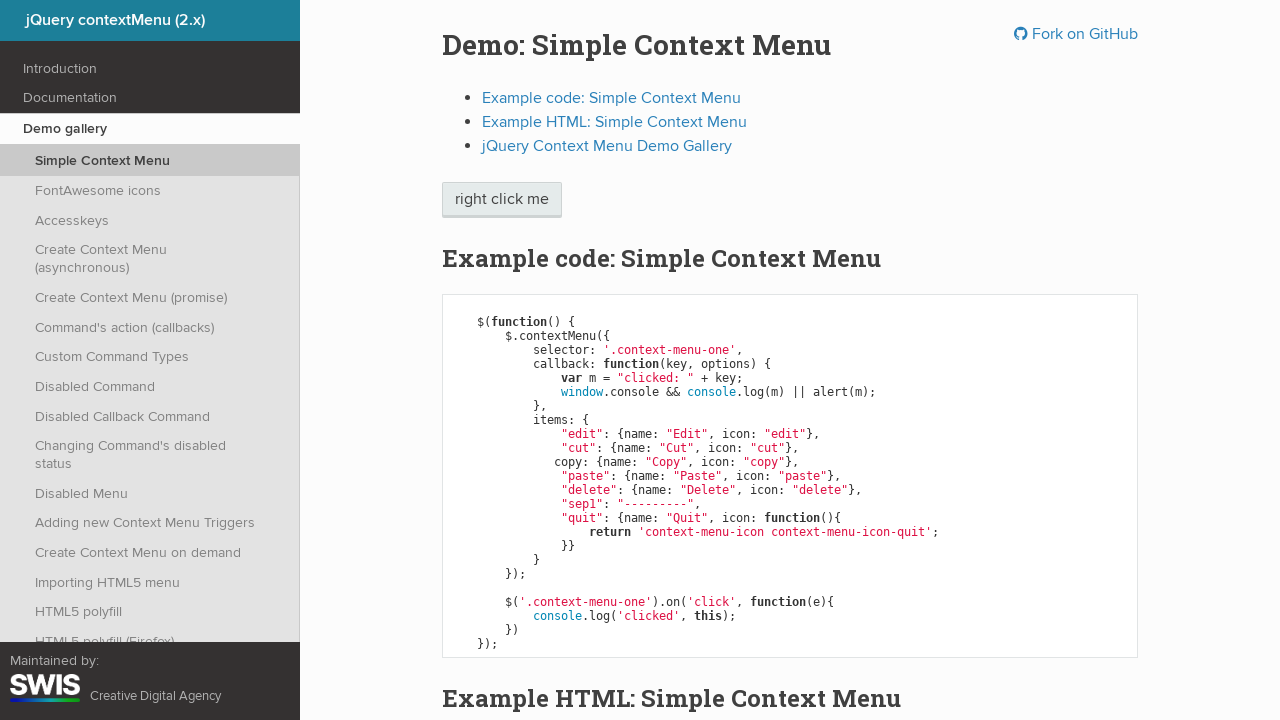

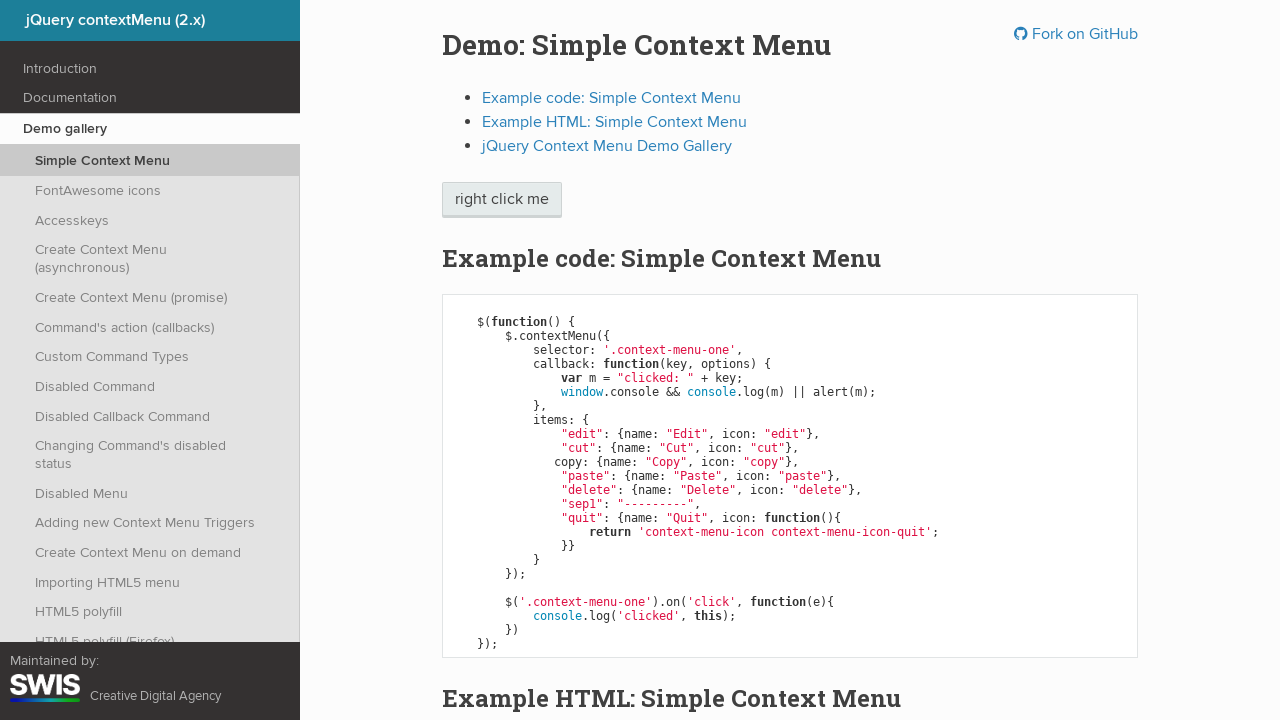